Tests the percentage calculator functionality on calculator.net by navigating to Math Calculators, selecting Percentage Calculator, entering values (15% of 300), and verifying the result equals 45.

Starting URL: https://www.calculator.net/

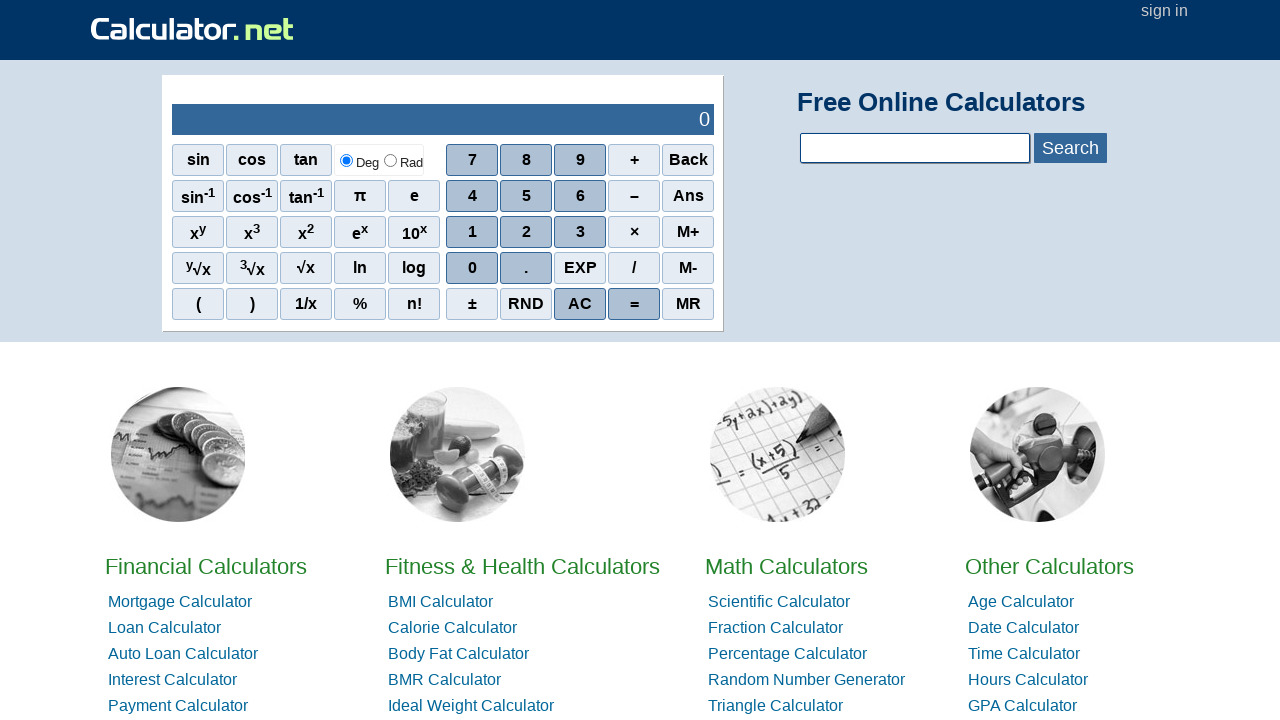

Clicked on Math Calculators link at (786, 566) on text=Math Calculators
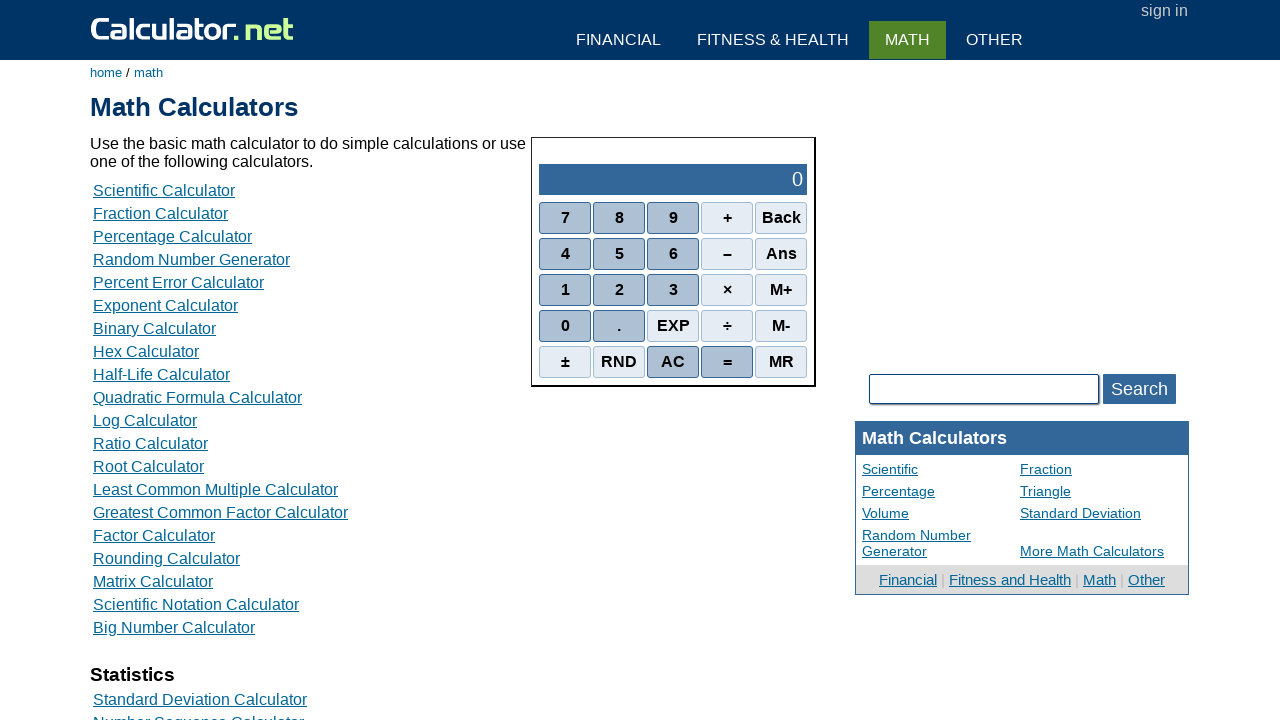

Clicked on Percentage Calculator link at (172, 236) on text=Percentage Calculator
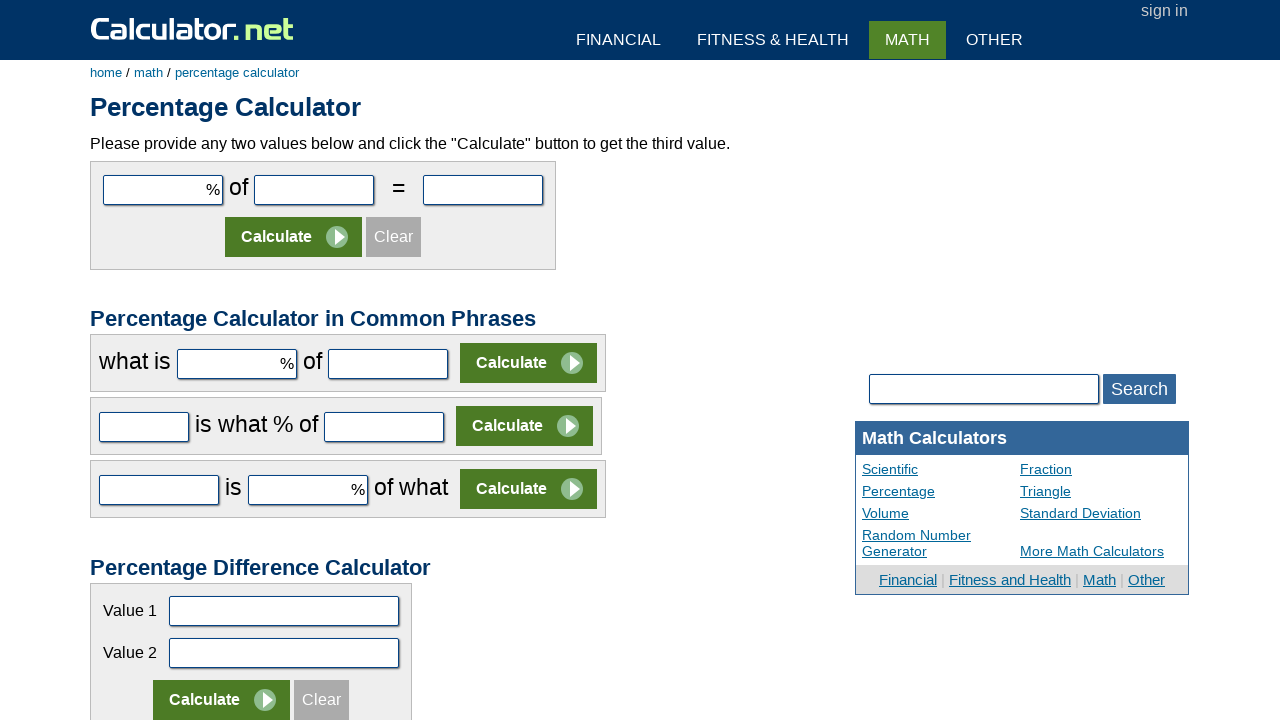

Entered 15 in the first input field (percentage value) on #cpar1
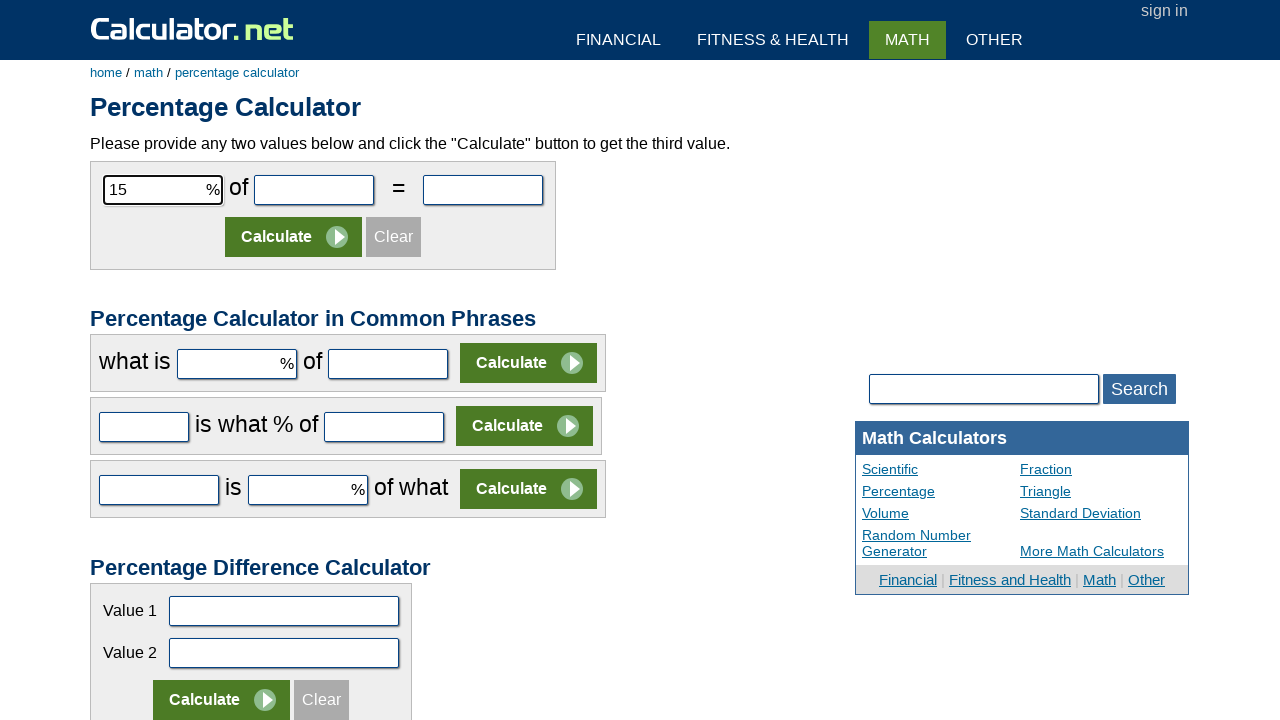

Entered 300 in the second input field (base value) on #cpar2
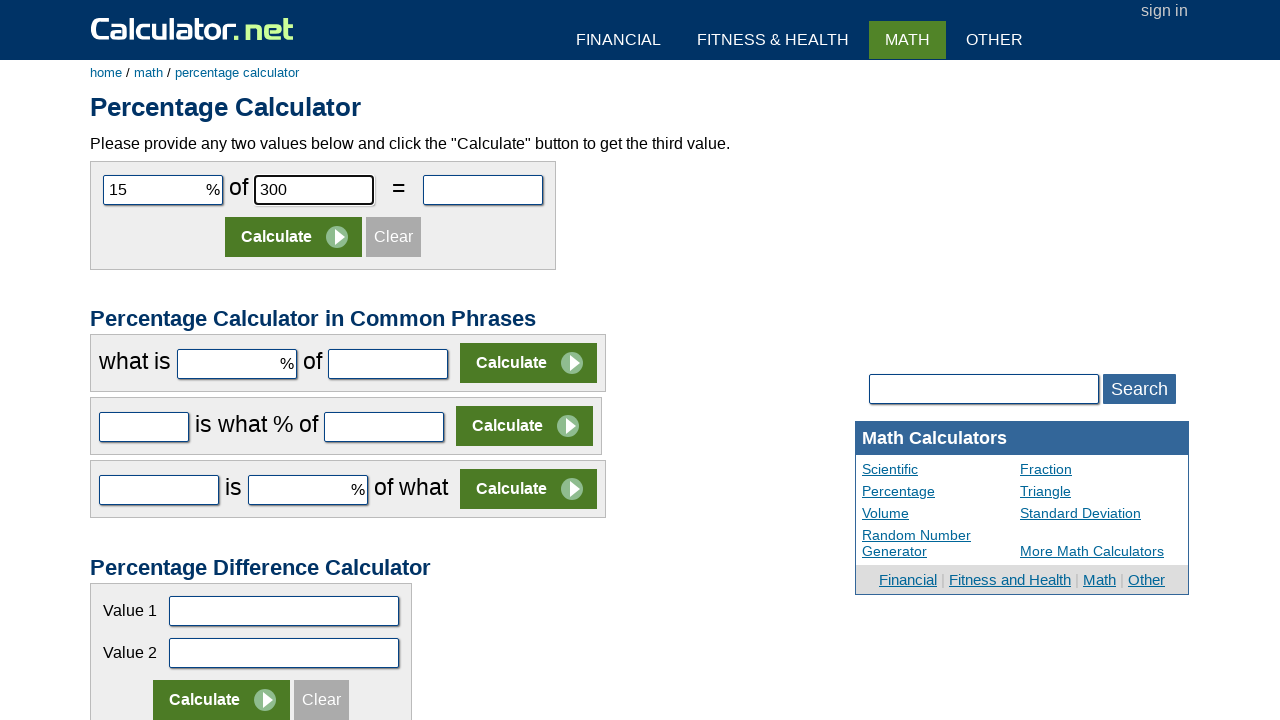

Clicked the Calculate button at (294, 237) on input[value='Calculate']
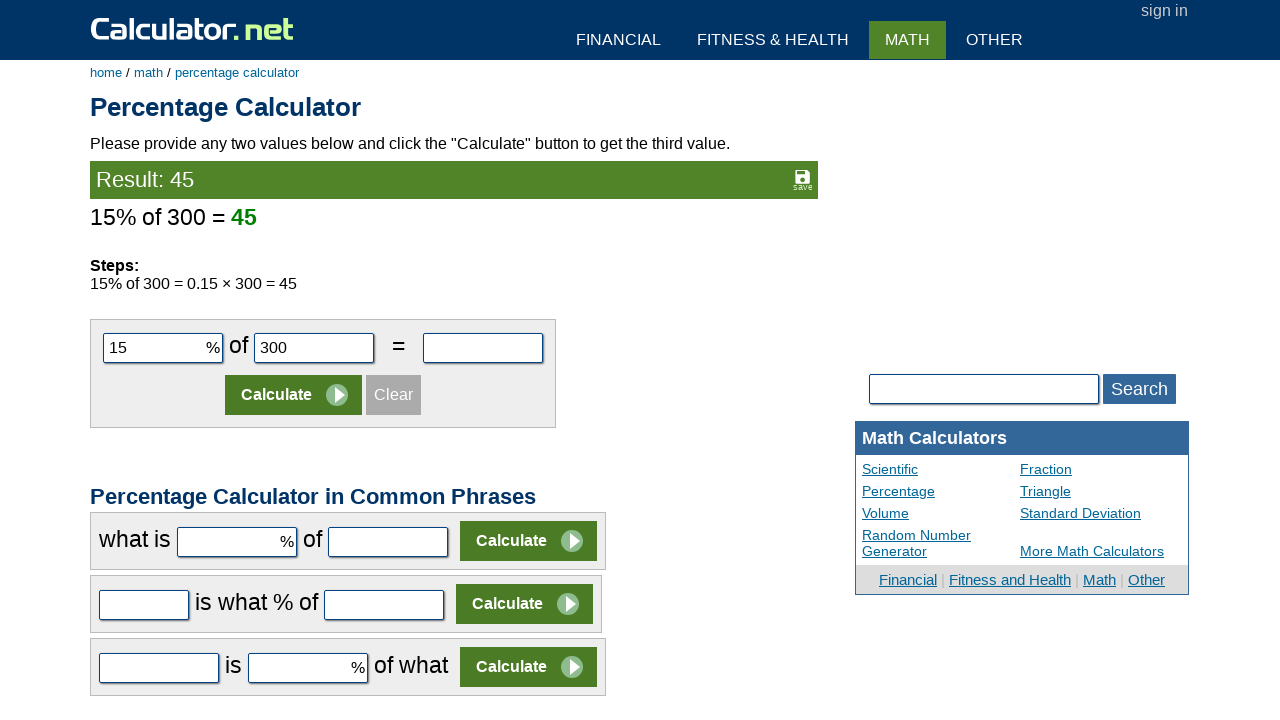

Verified that the result is displayed (15% of 300 = 45)
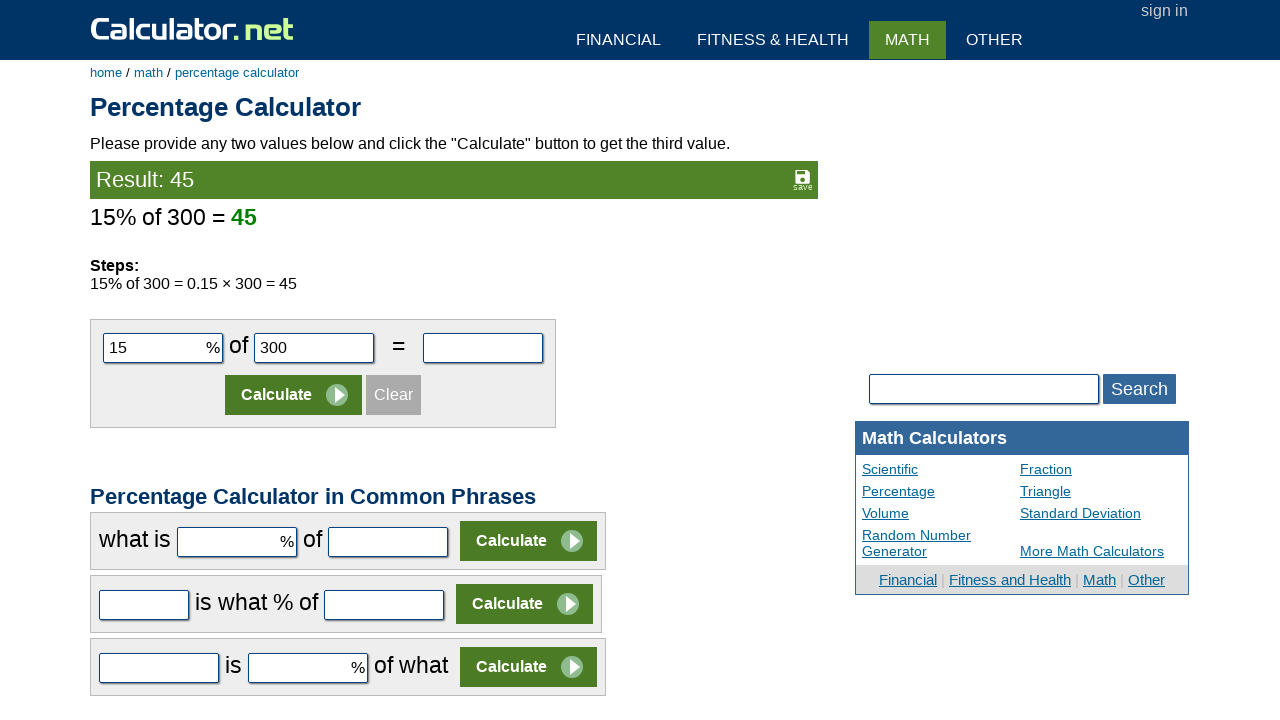

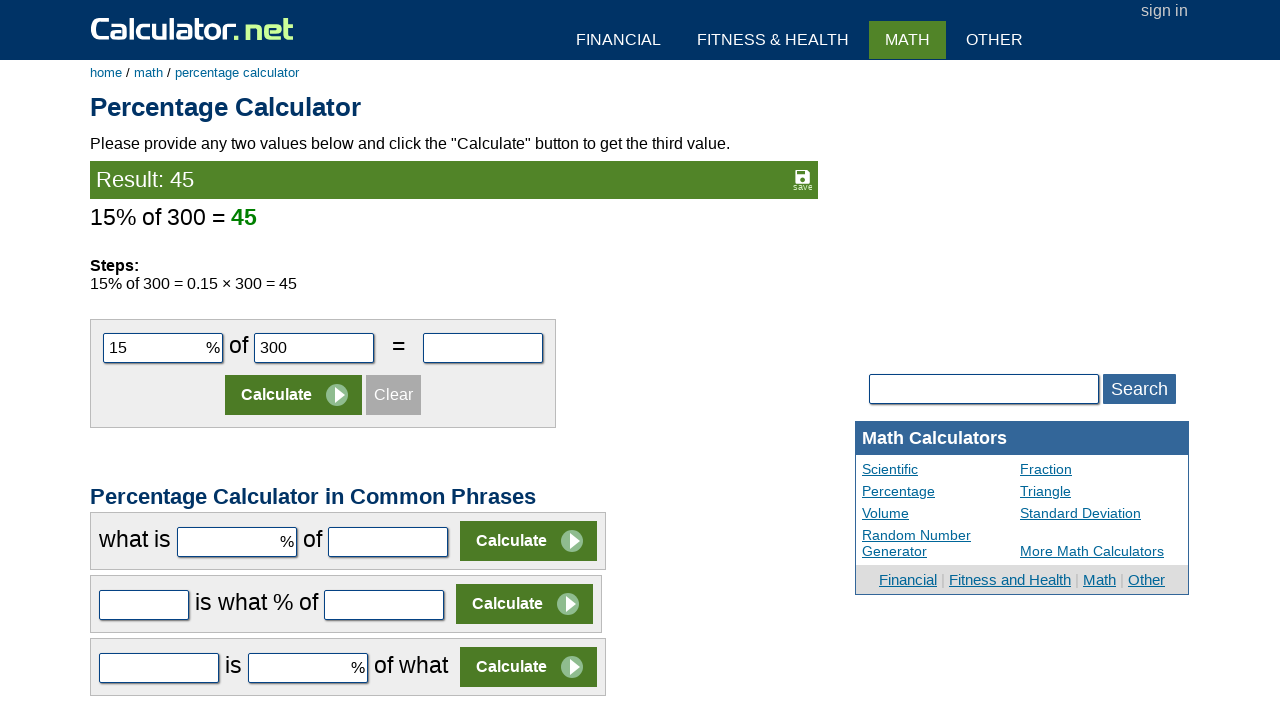